Tests the show/hide functionality of a text input field by verifying its visibility state before and after clicking the hide button

Starting URL: https://rahulshettyacademy.com/AutomationPractice/

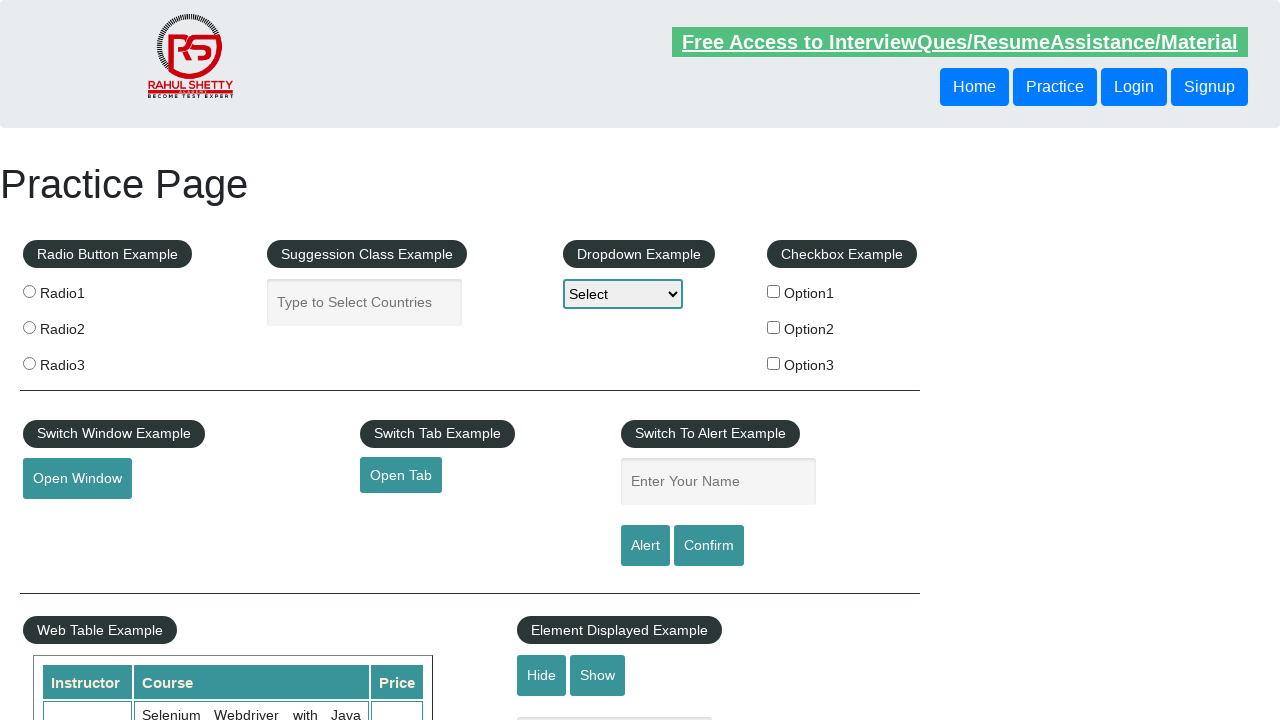

Located the text input element with id 'displayed-text'
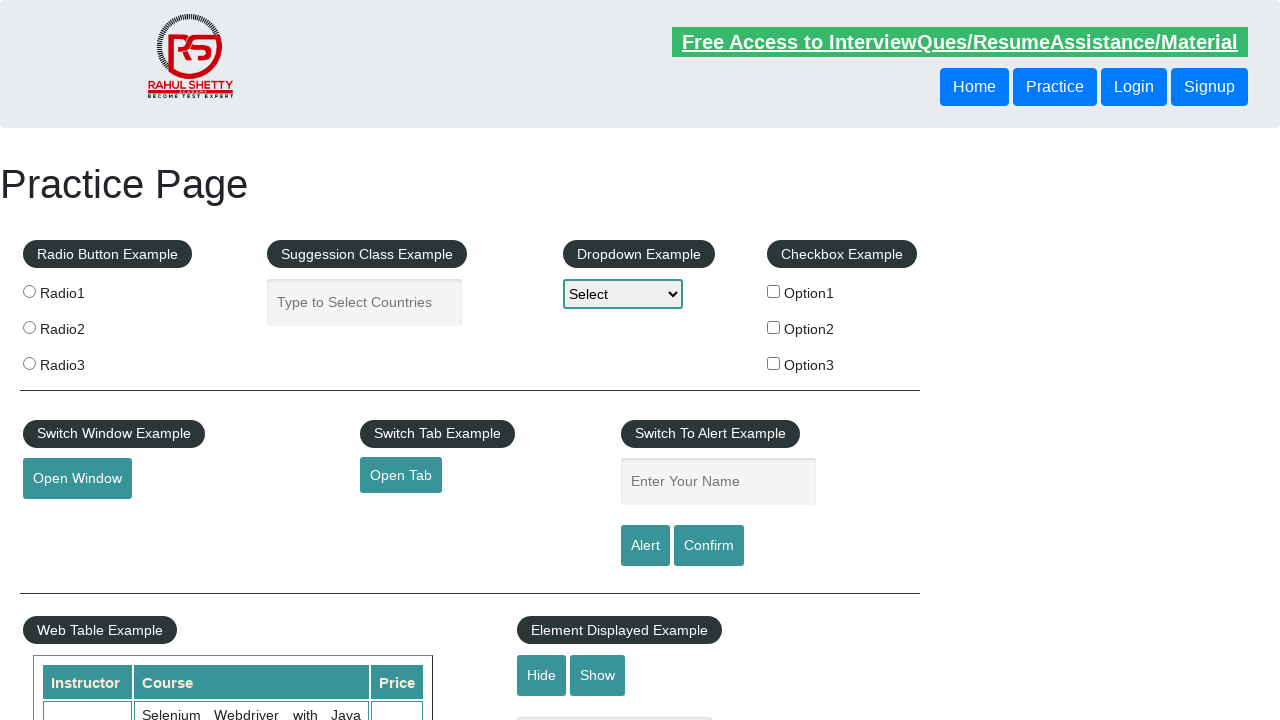

Verified that text input element is initially visible
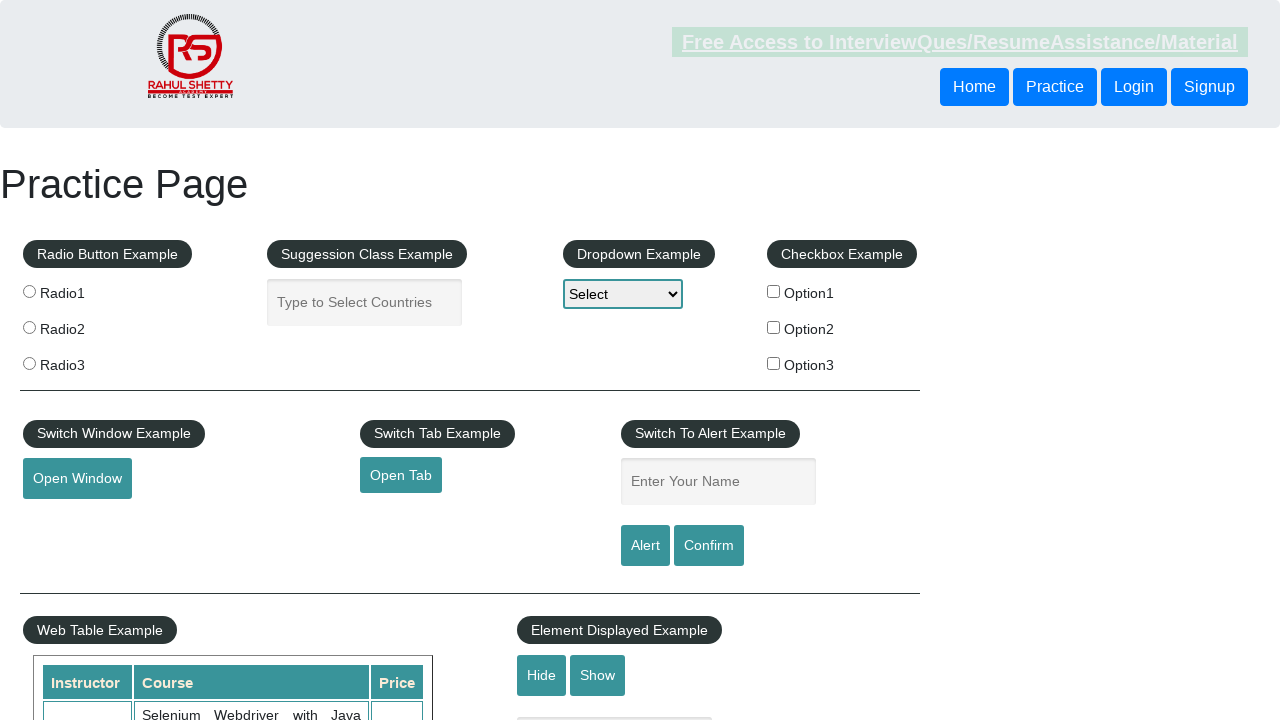

Clicked the hide button to hide the text input at (542, 675) on #hide-textbox
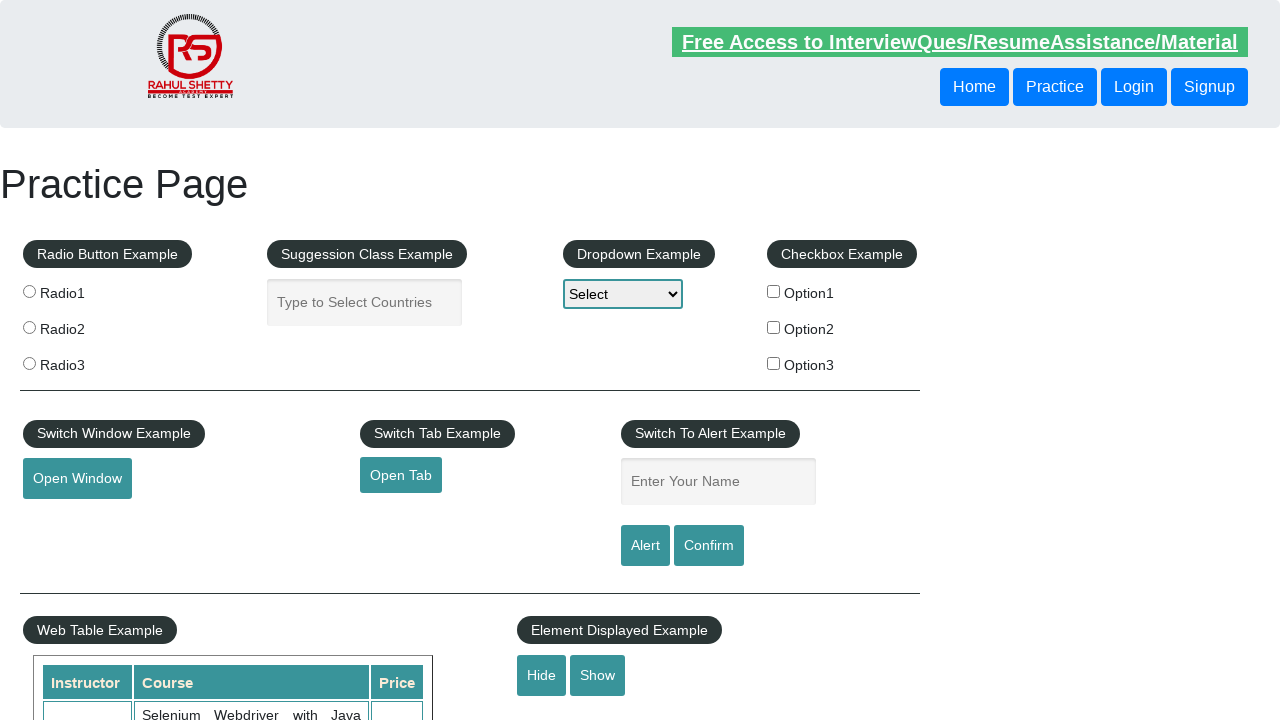

Verified that text input element is now hidden
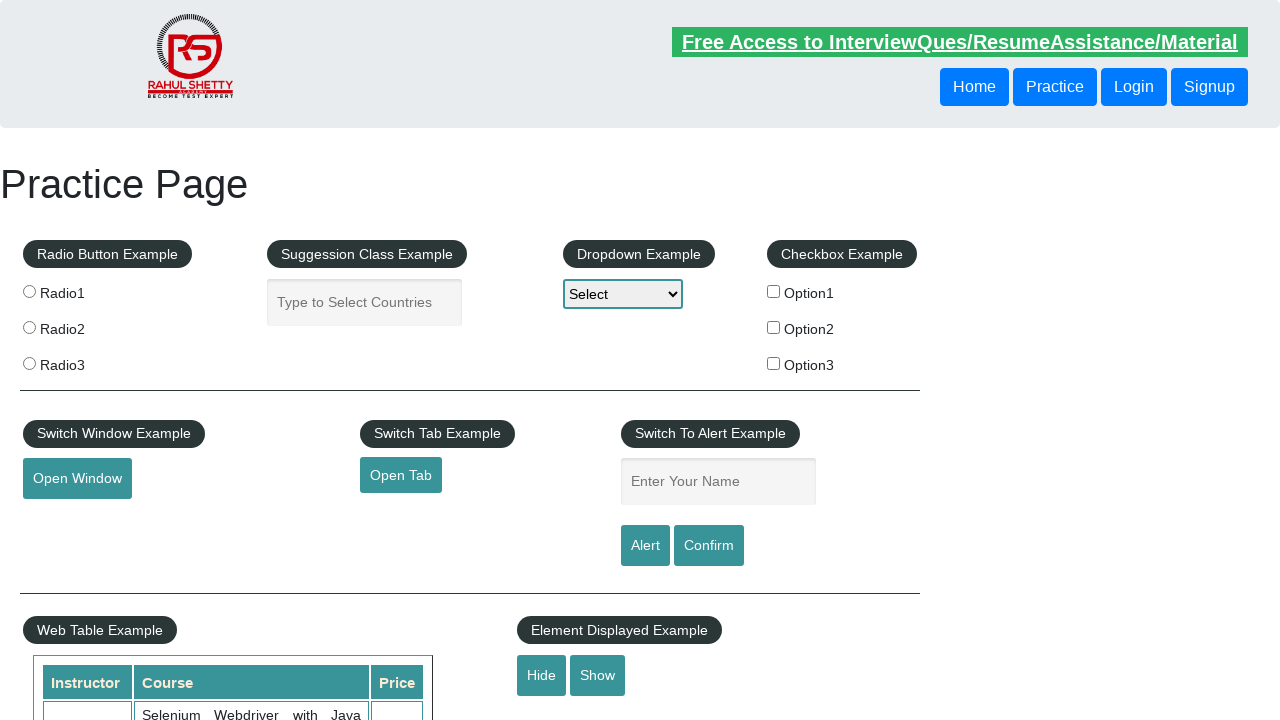

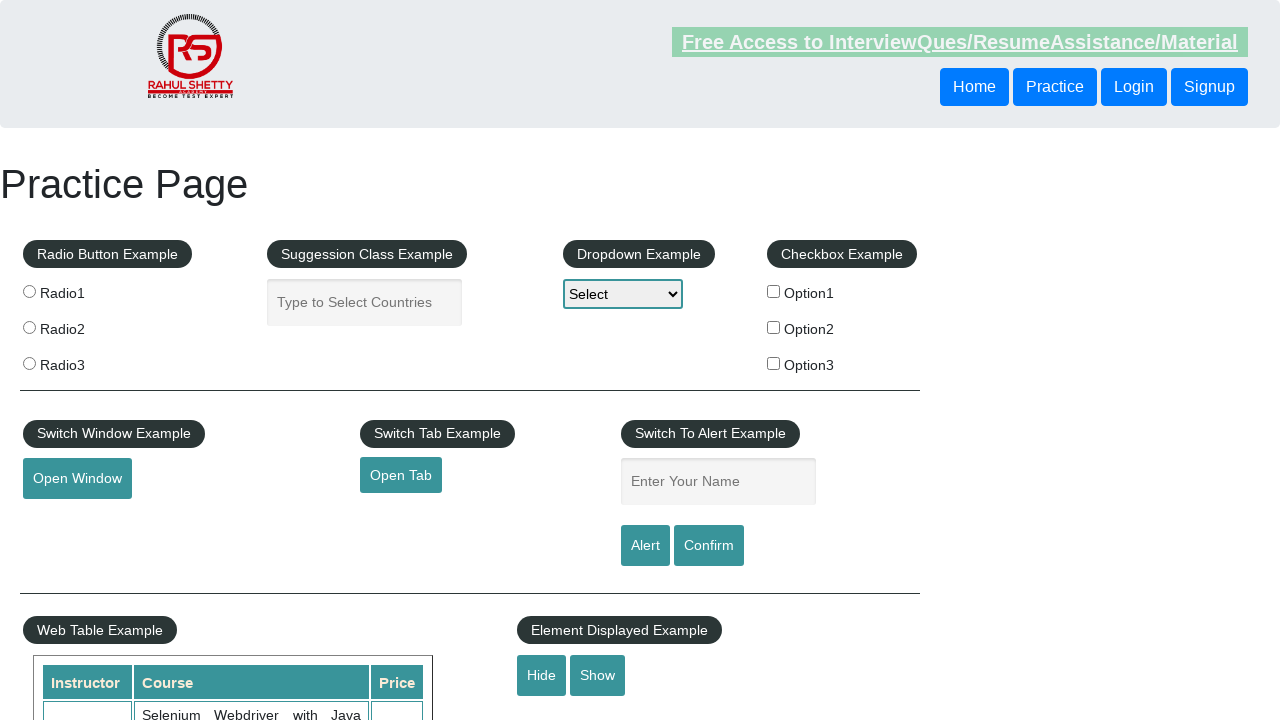